Navigates to OrangeHRM demo site and verifies the page title contains "OrangeHRM"

Starting URL: https://opensource-demo.orangehrmlive.com/

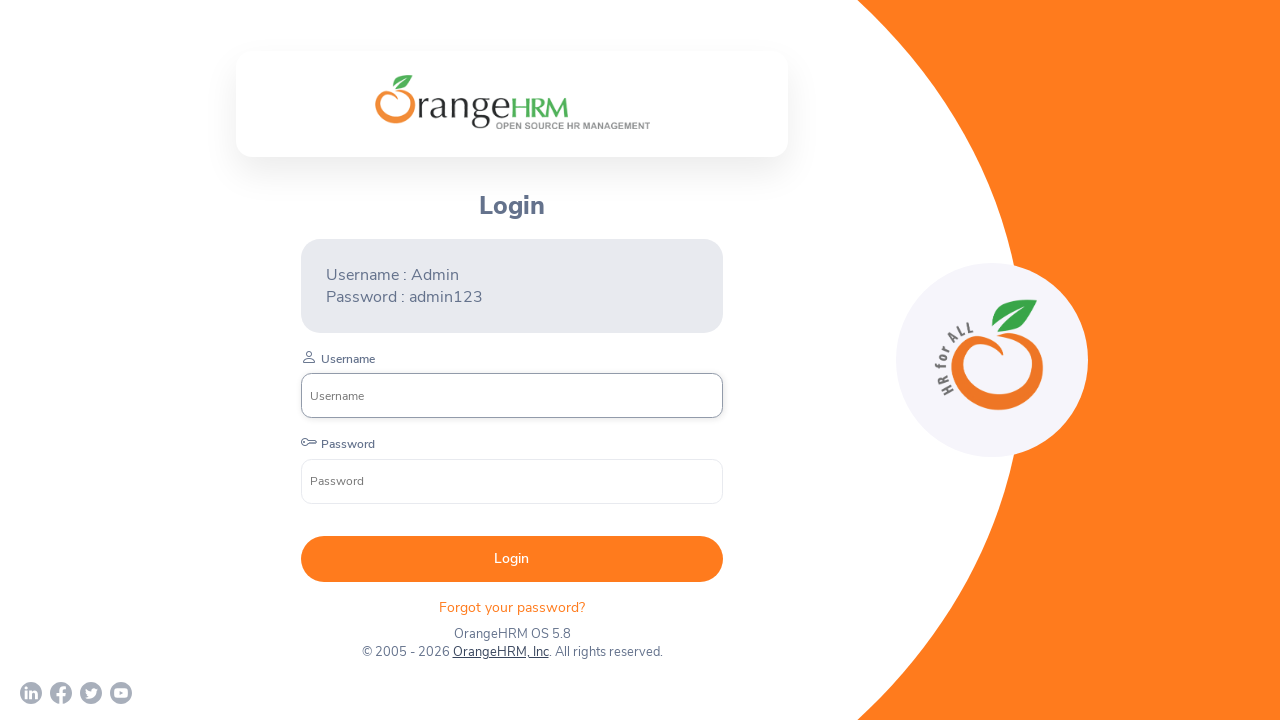

Waited for page to reach domcontentloaded state
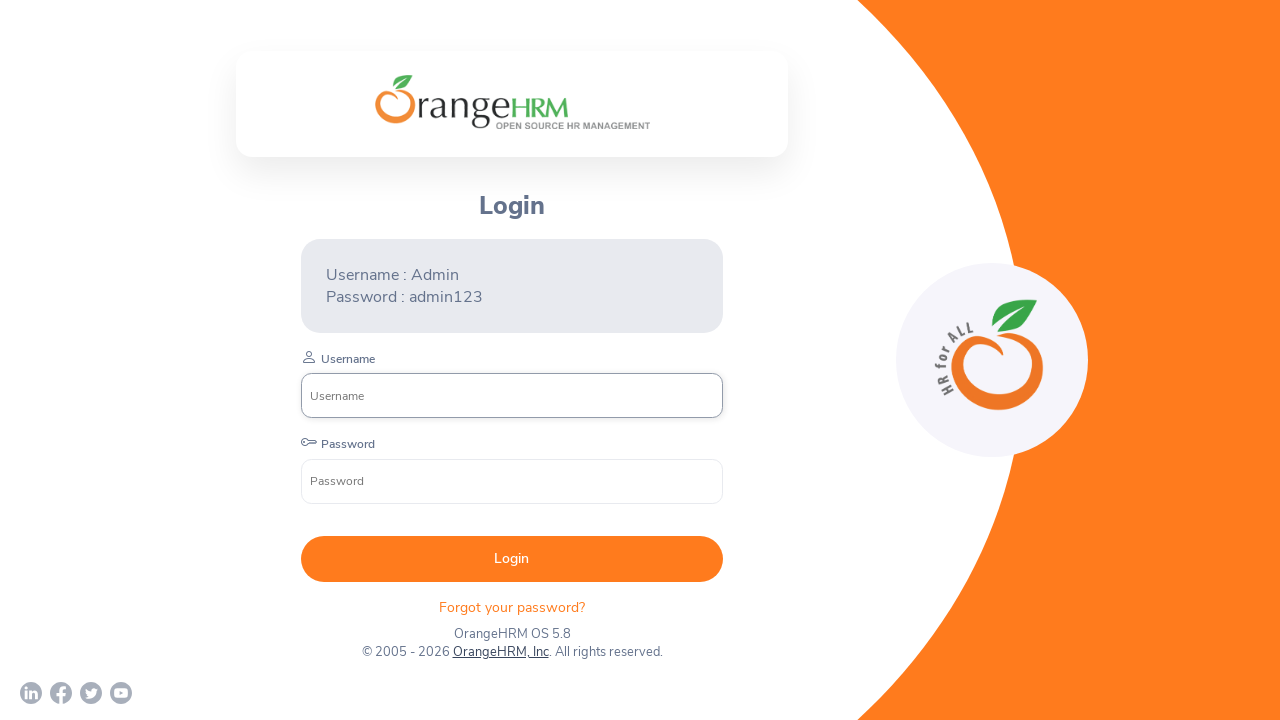

Verified page title contains 'OrangeHRM'
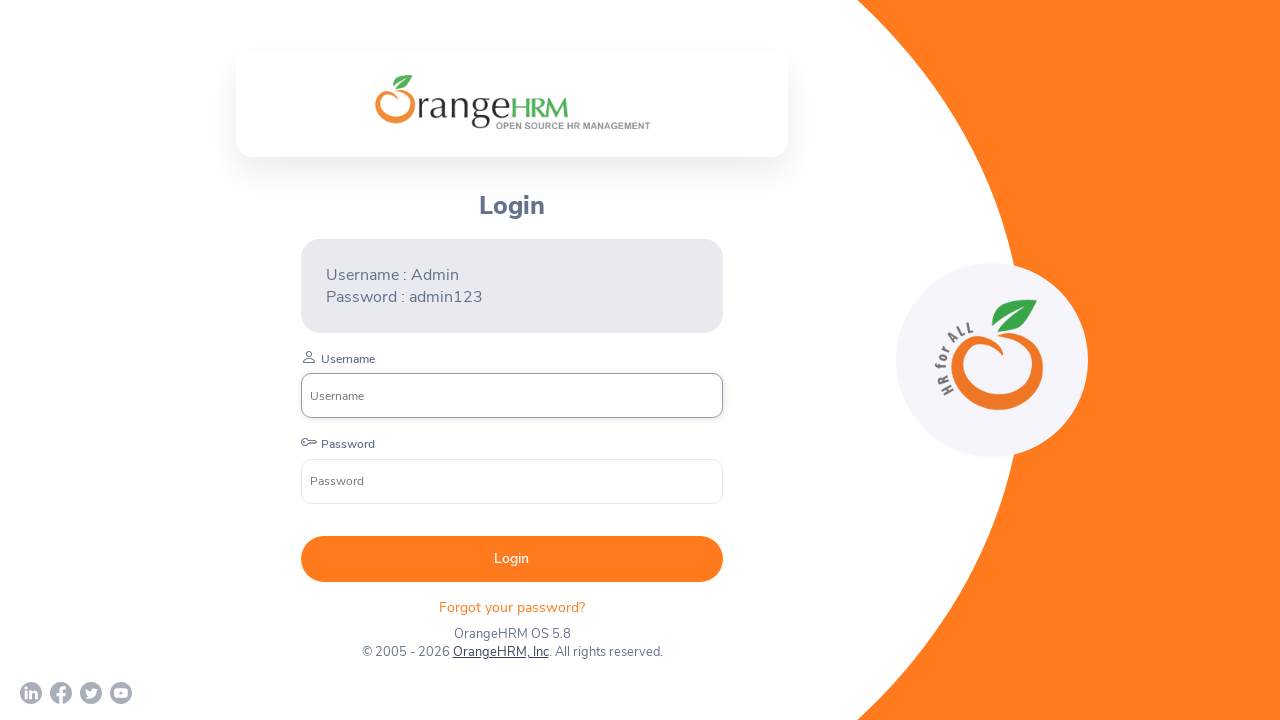

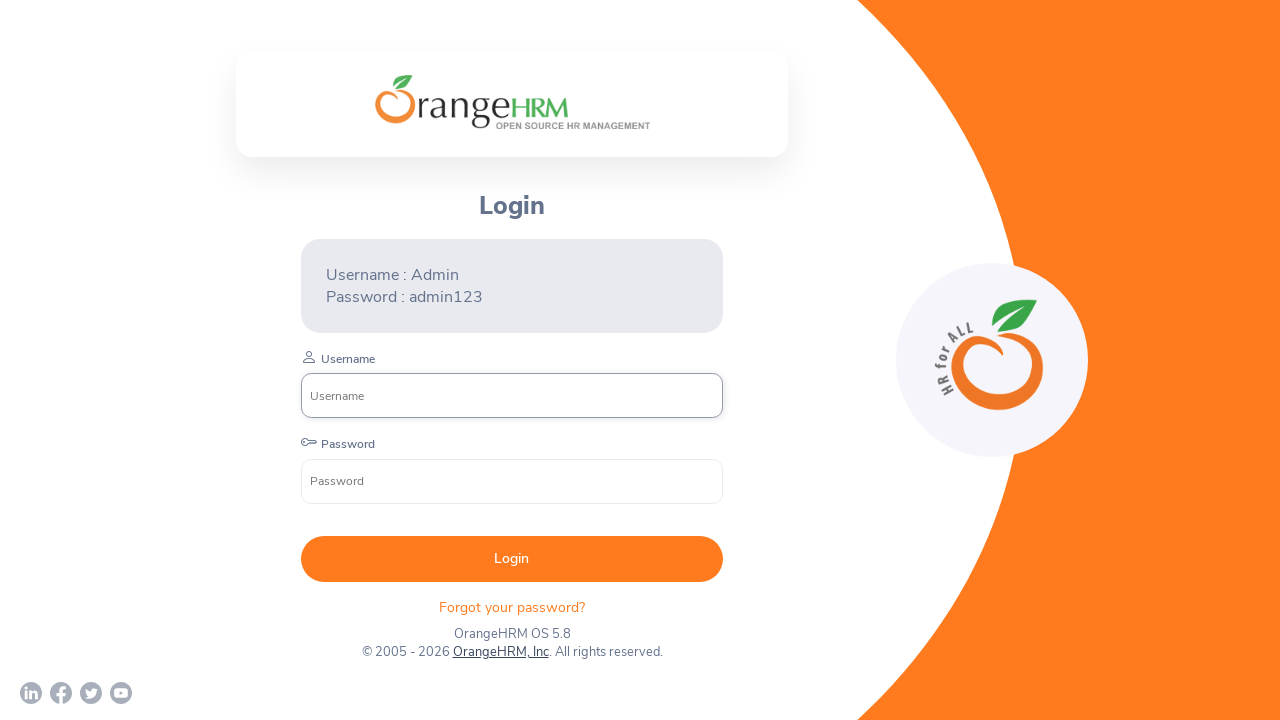